Tests adding specific grocery items (Cucumber, Carrot, Beetroot) to the shopping cart on a practice e-commerce site by iterating through products and clicking the add button for matching items.

Starting URL: https://rahulshettyacademy.com/seleniumPractise/

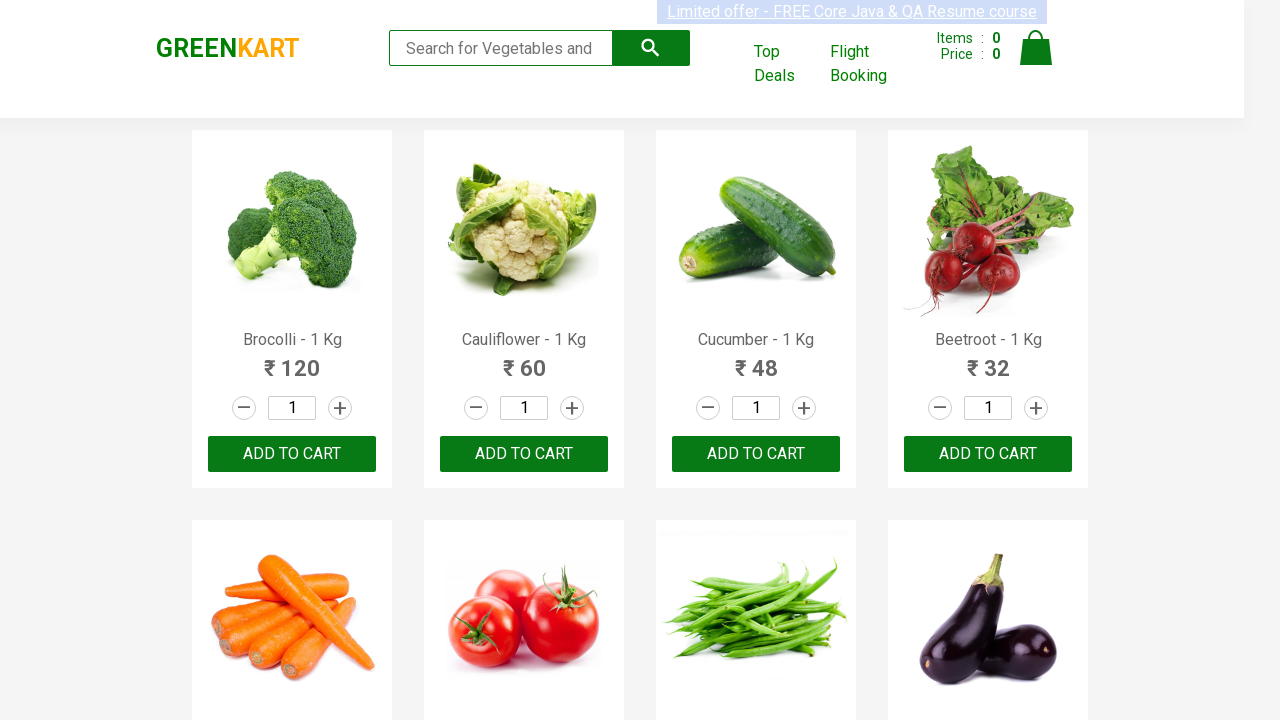

Waited for product list to load
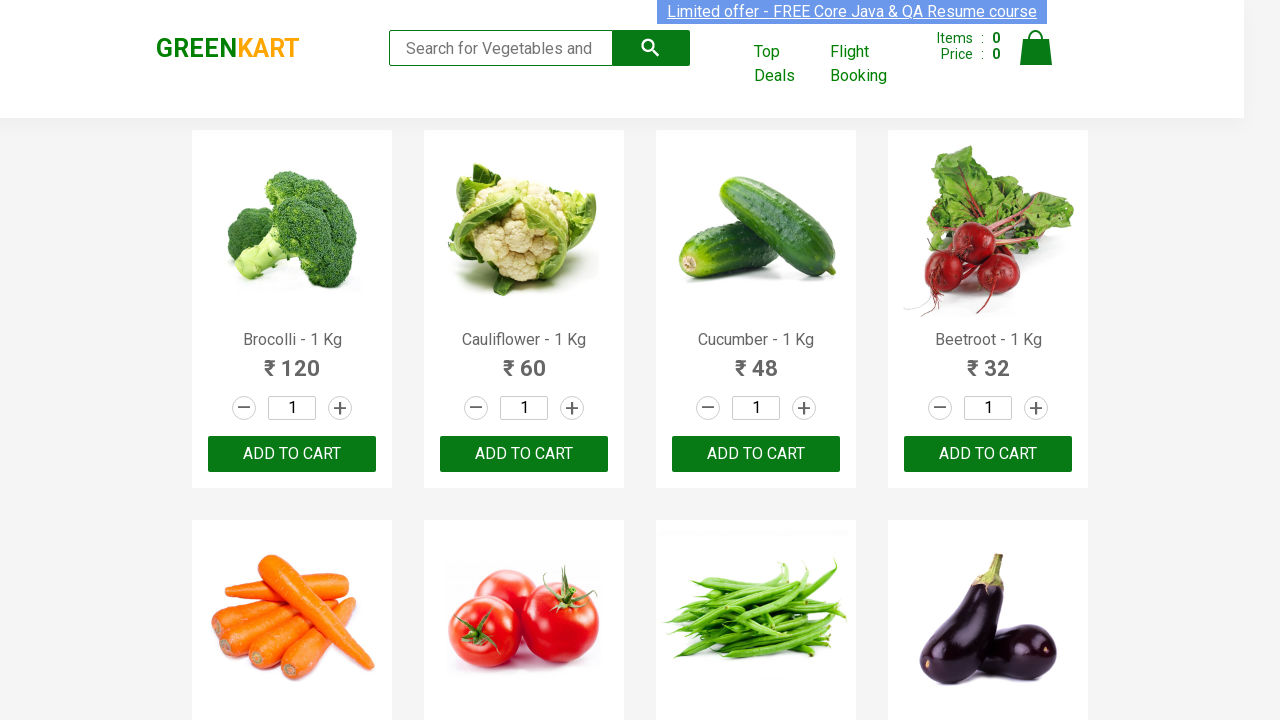

Retrieved all product elements from page
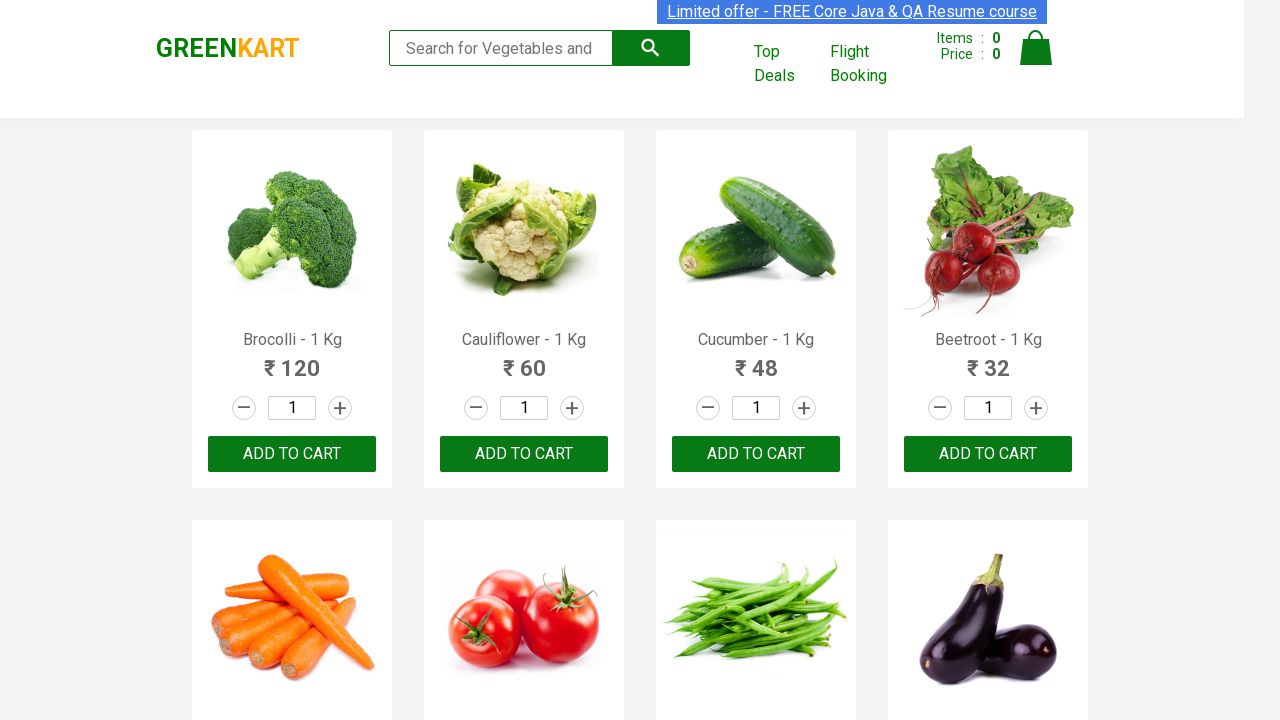

Retrieved product name: Brocolli - 1 Kg
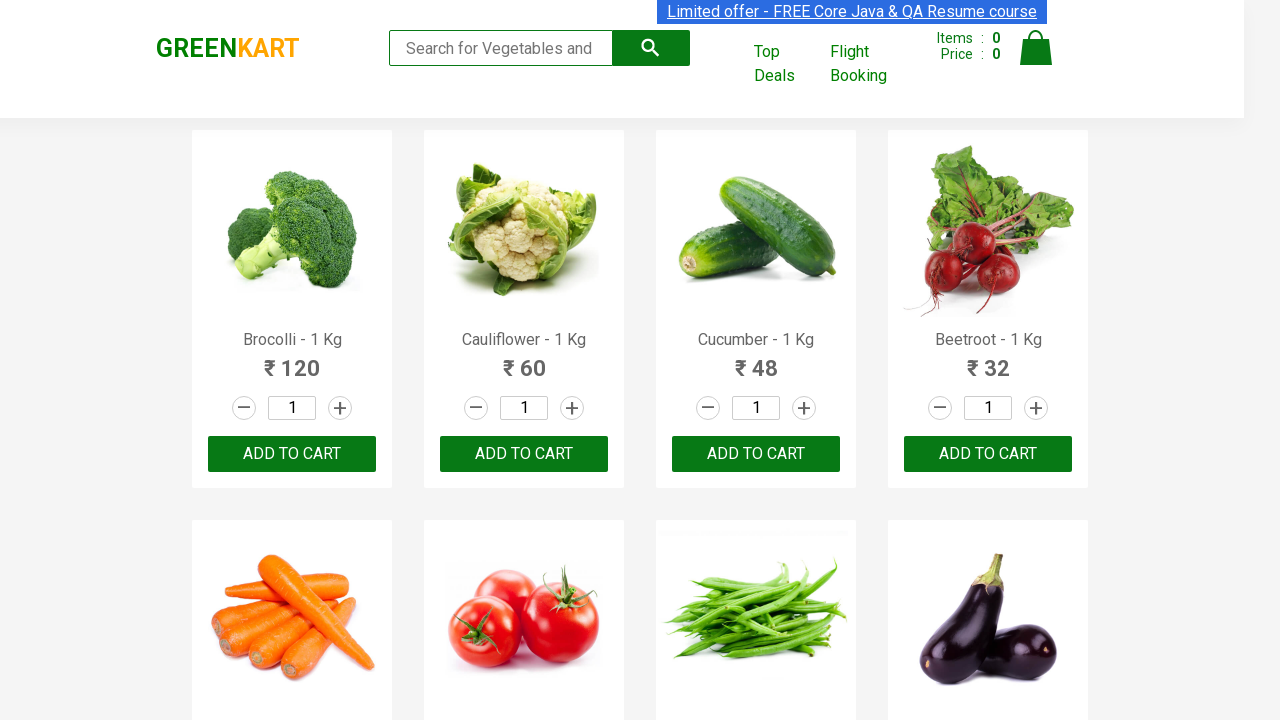

Retrieved product name: Cauliflower - 1 Kg
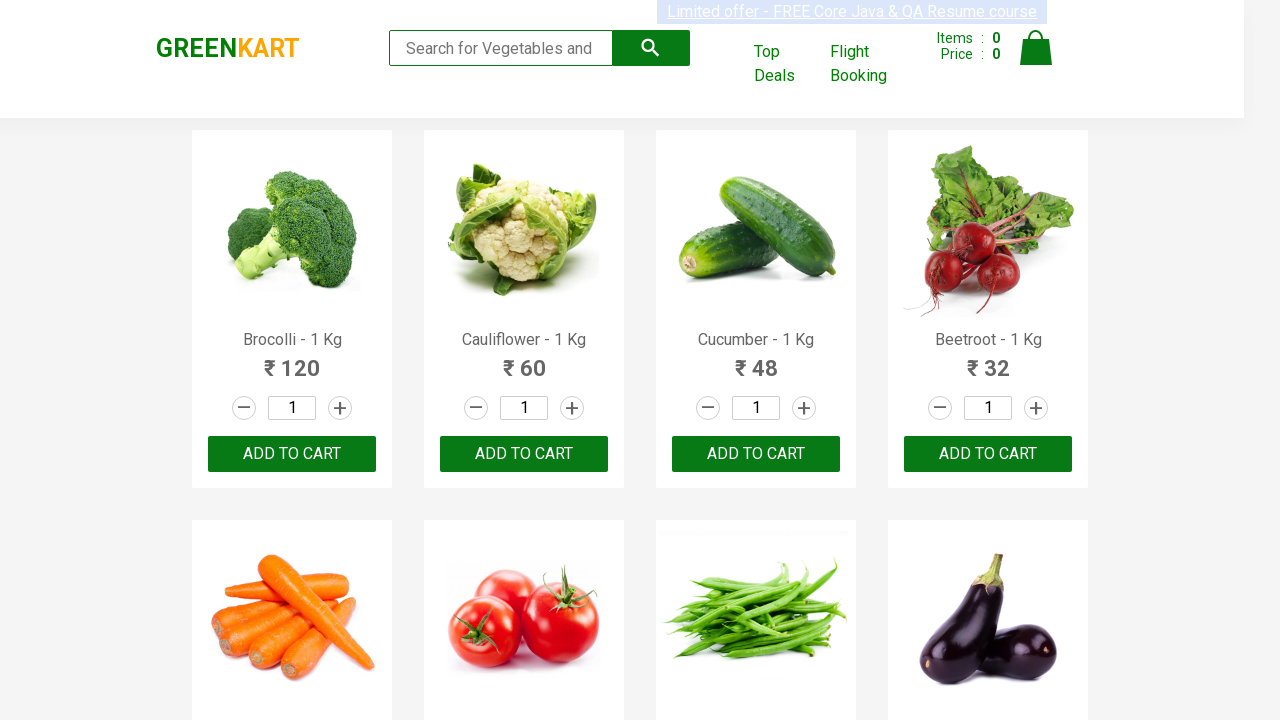

Retrieved product name: Cucumber - 1 Kg
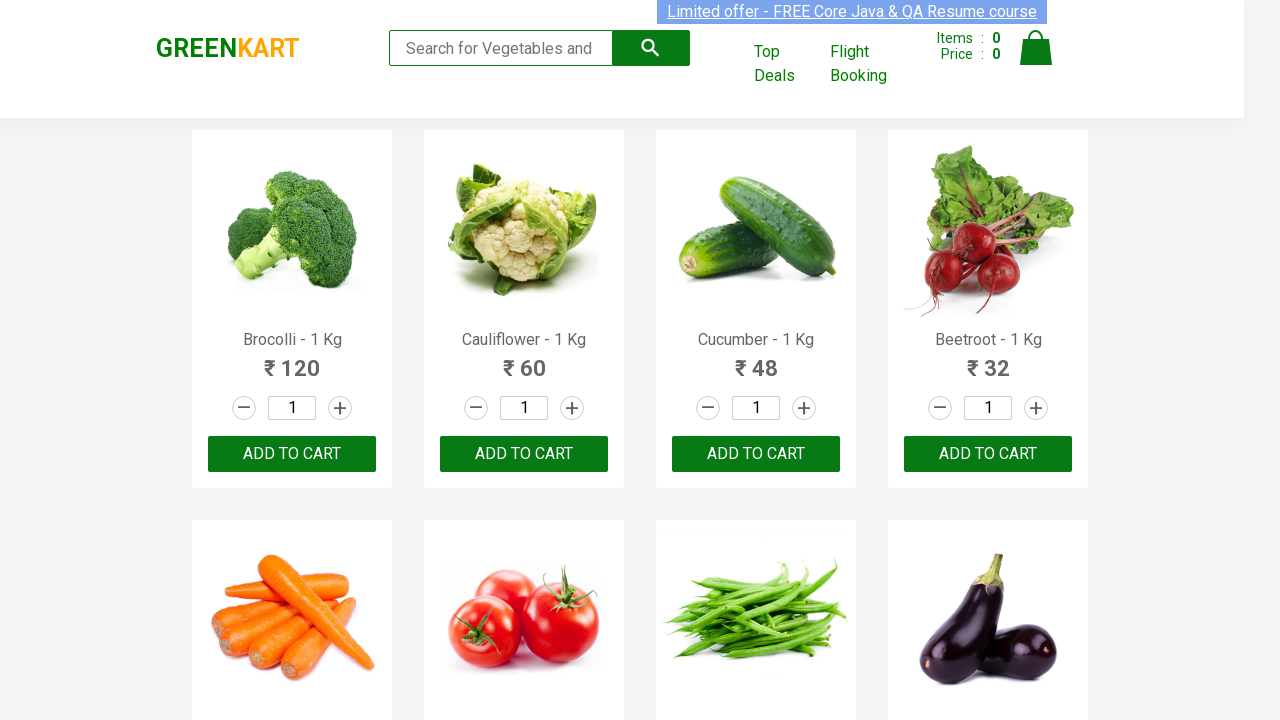

Clicked 'Add to Cart' for Cucumber at (756, 454) on div.product >> nth=2 >> button
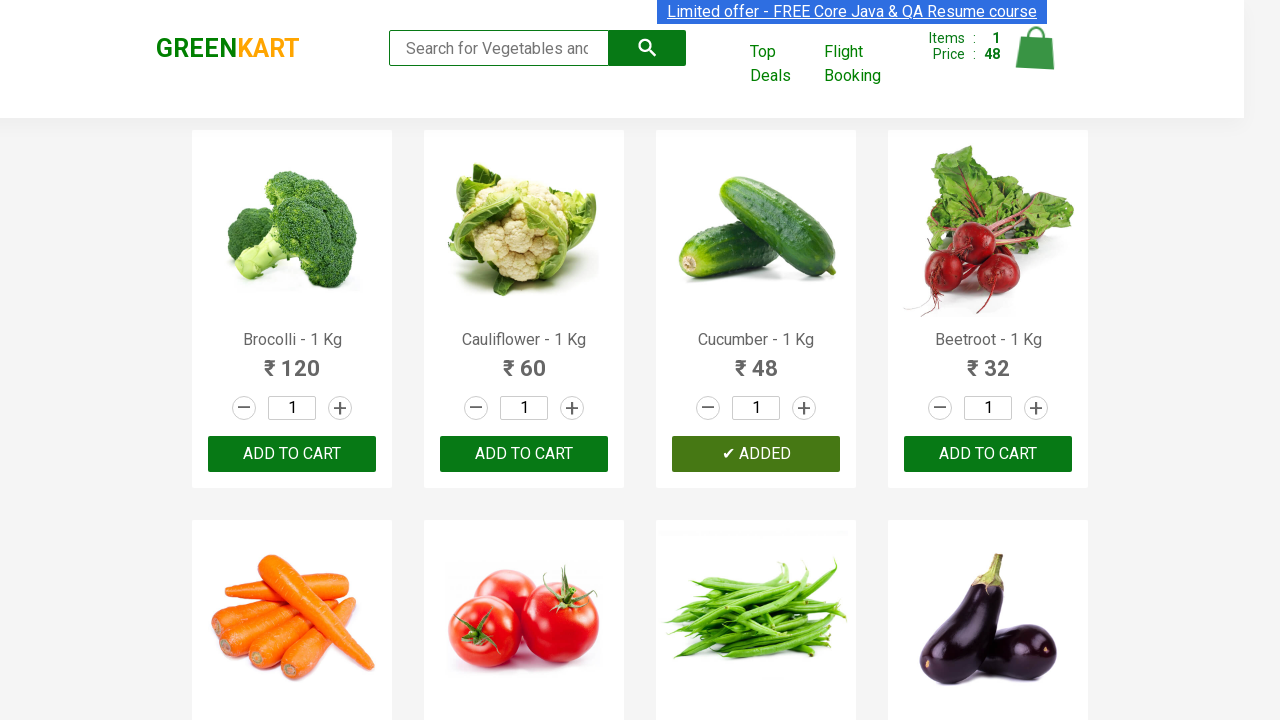

Retrieved product name: Beetroot - 1 Kg
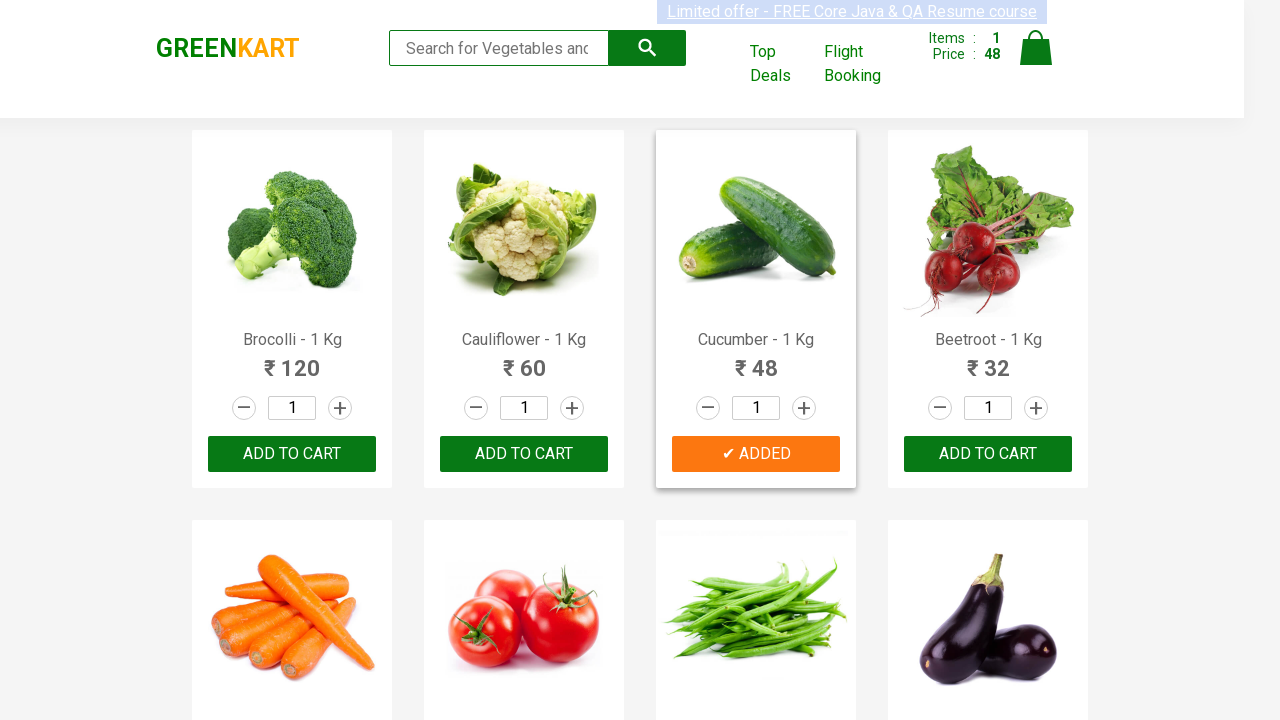

Clicked 'Add to Cart' for Beetroot at (988, 454) on div.product >> nth=3 >> button
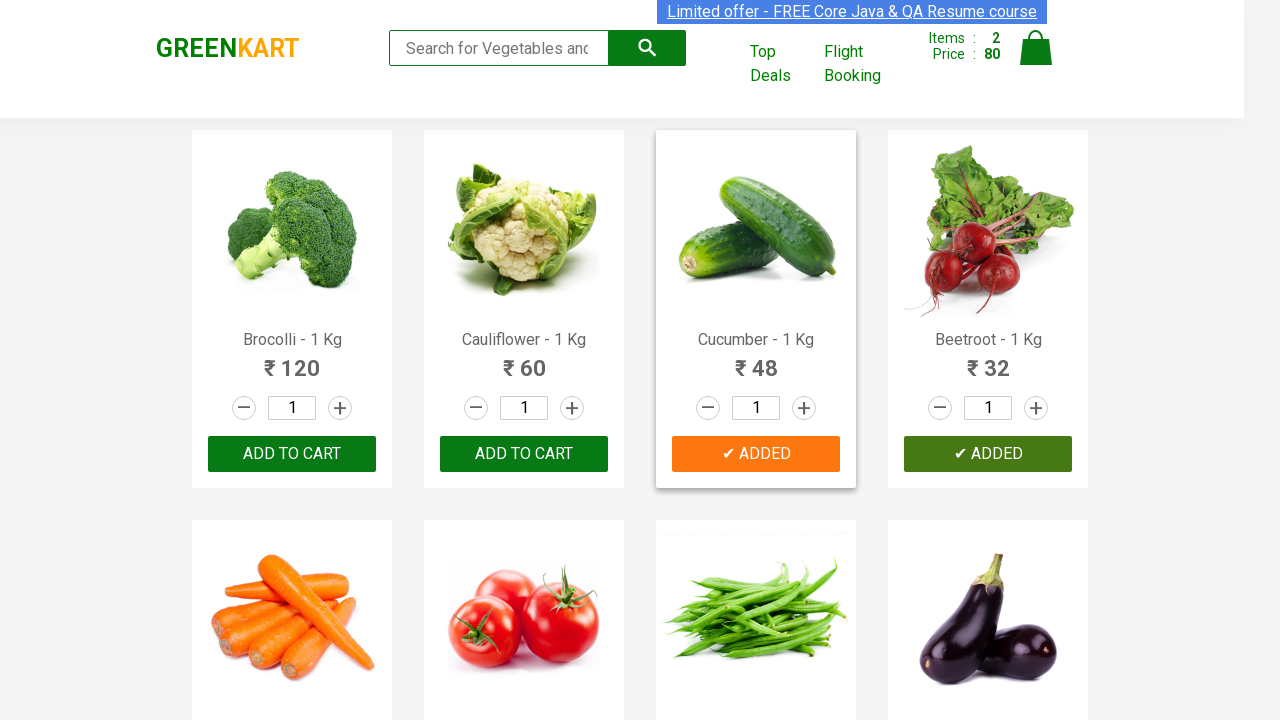

Retrieved product name: Carrot - 1 Kg
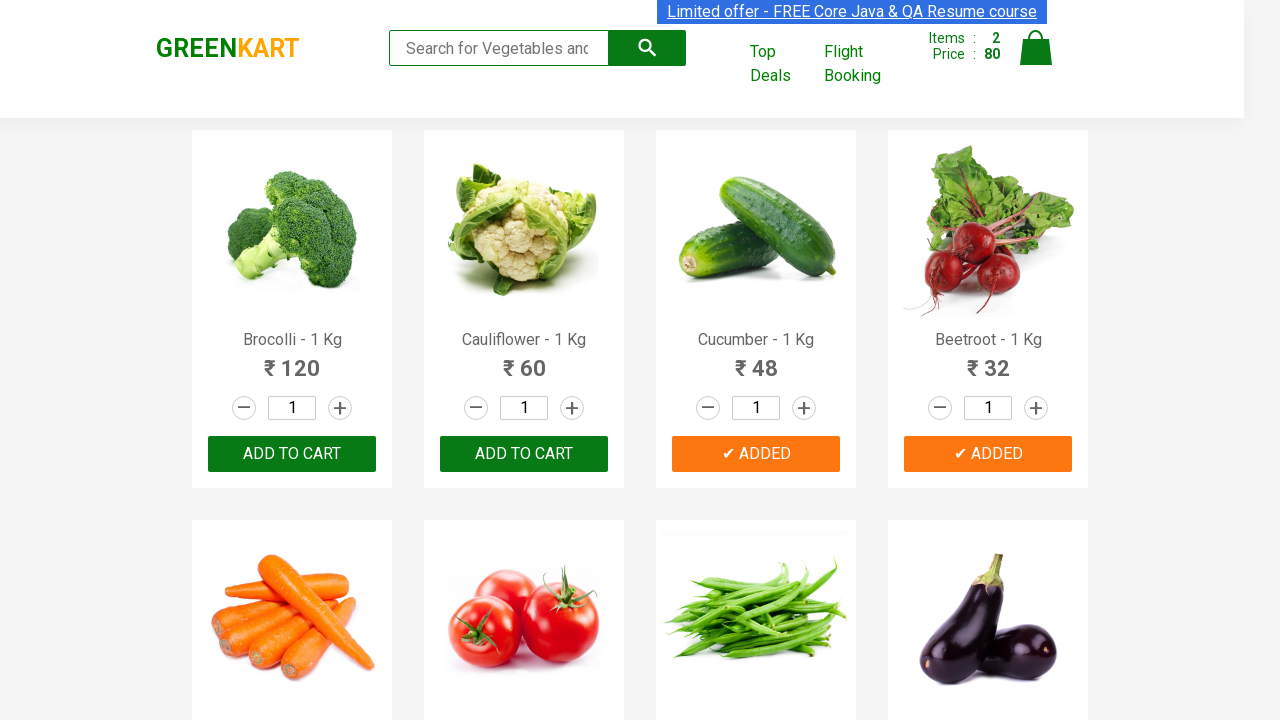

Clicked 'Add to Cart' for Carrot at (292, 360) on div.product >> nth=4 >> button
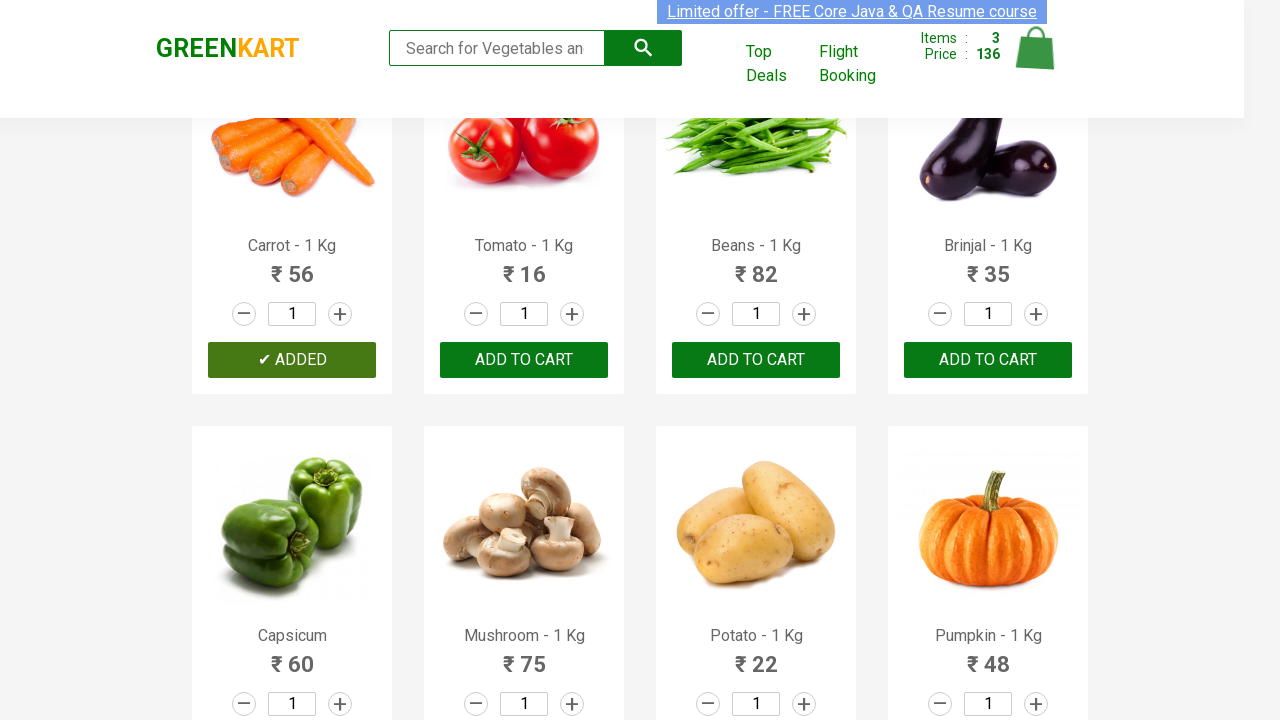

All 3 required items have been added to cart
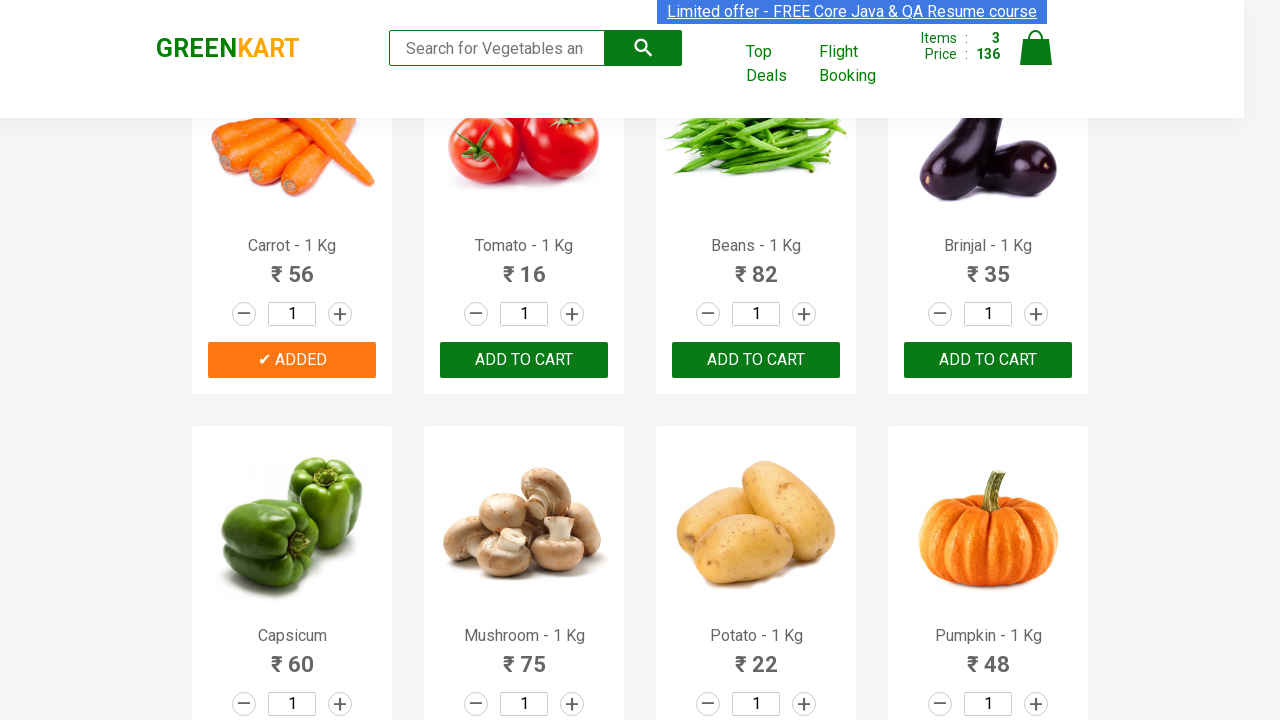

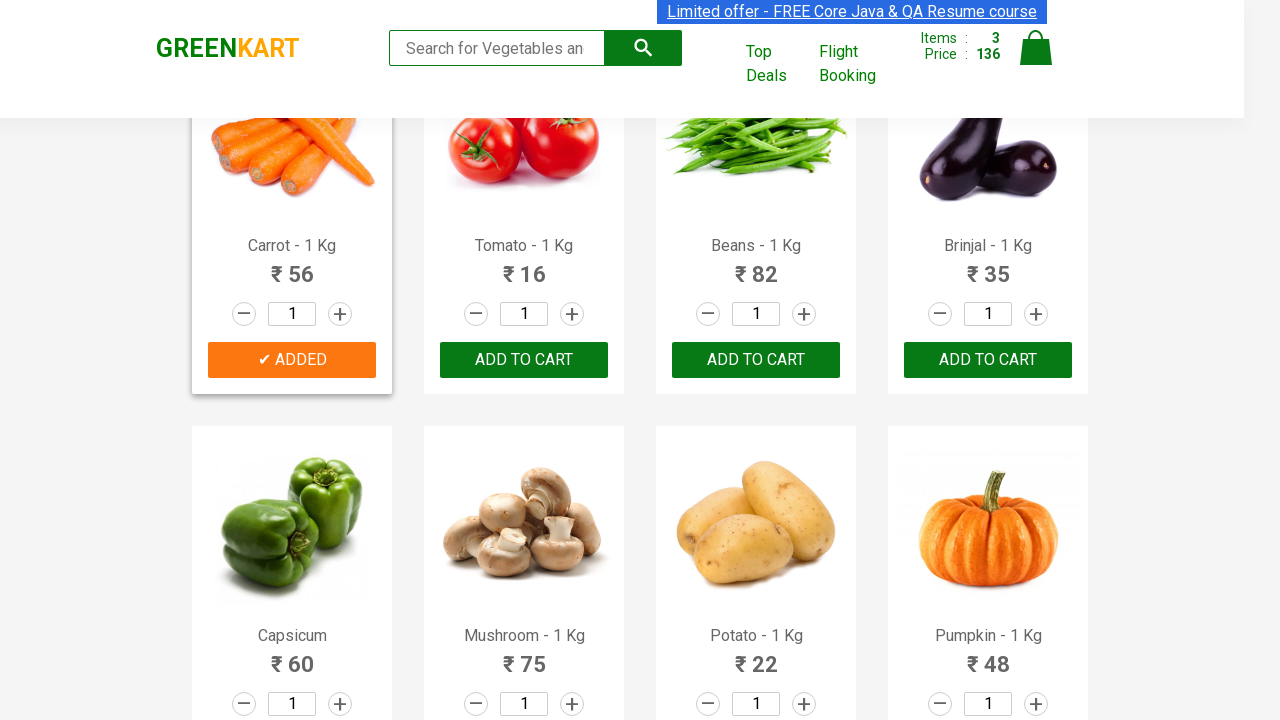